Tests the autosuggest dropdown functionality by typing a partial country name and selecting a matching option from the suggestions list

Starting URL: https://rahulshettyacademy.com/dropdownsPractise/

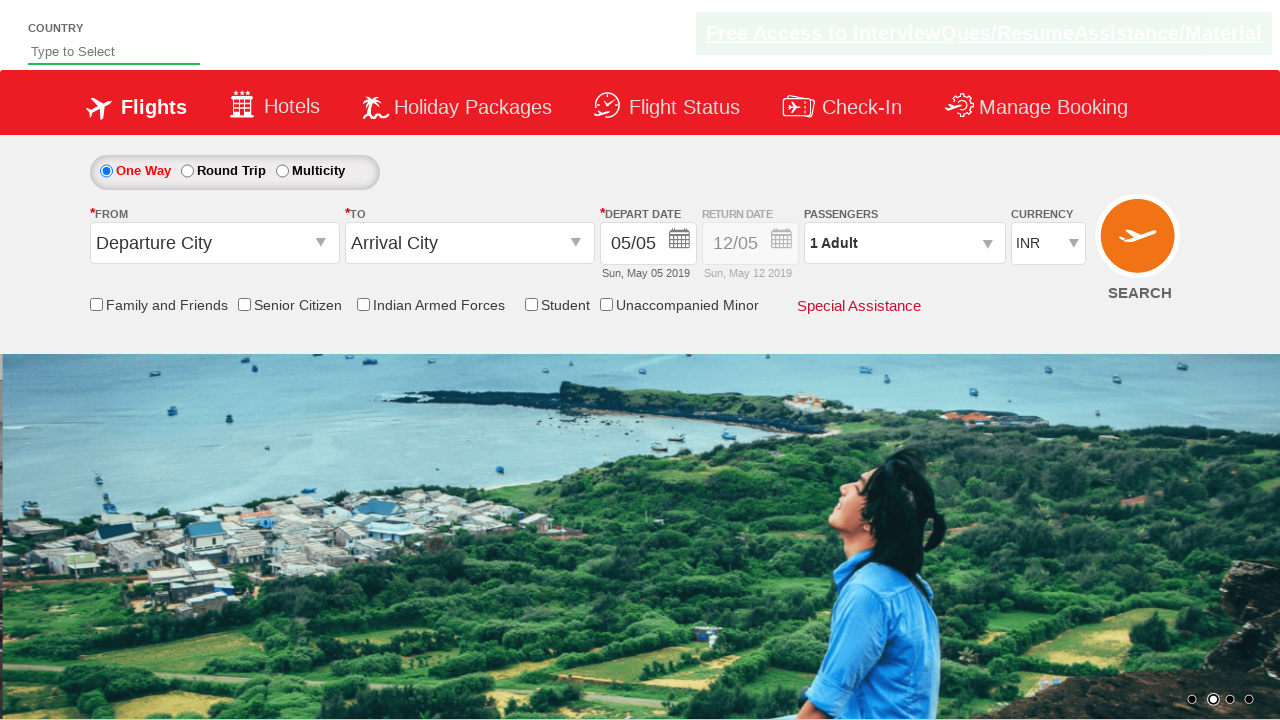

Filled autosuggest field with 'ca' to trigger dropdown suggestions on #autosuggest
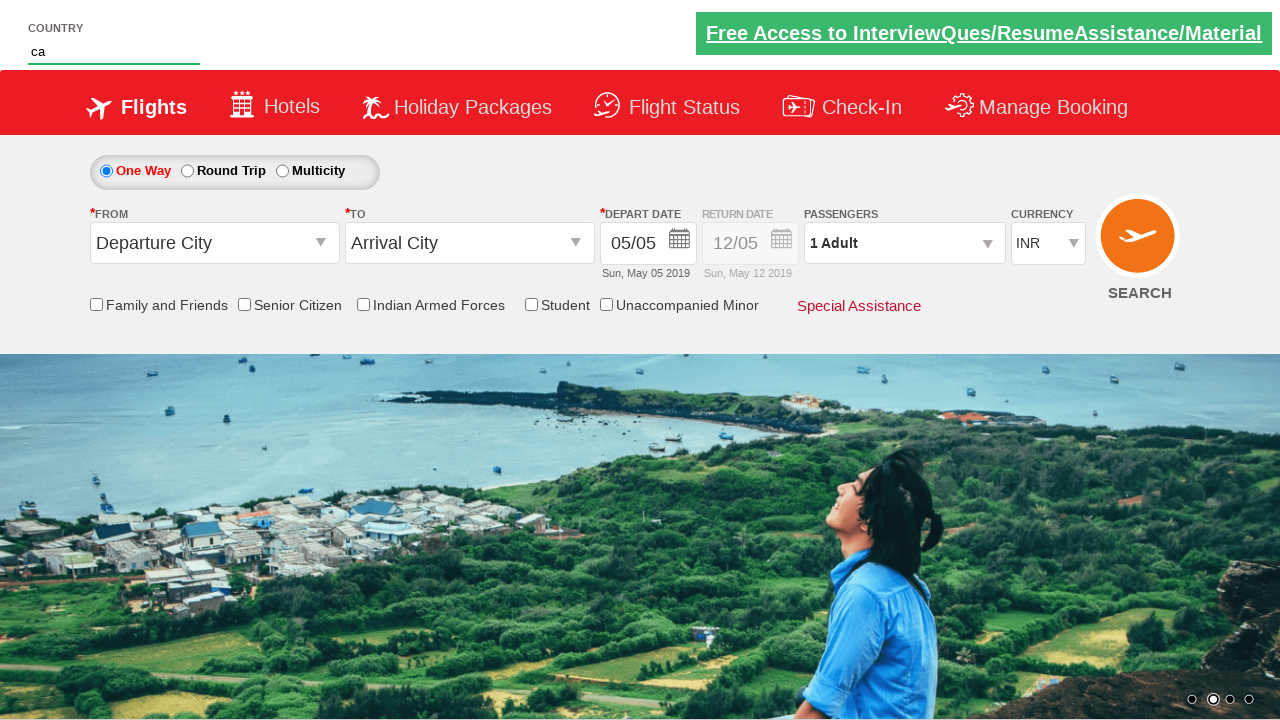

Autosuggest dropdown menu appeared with suggestion items
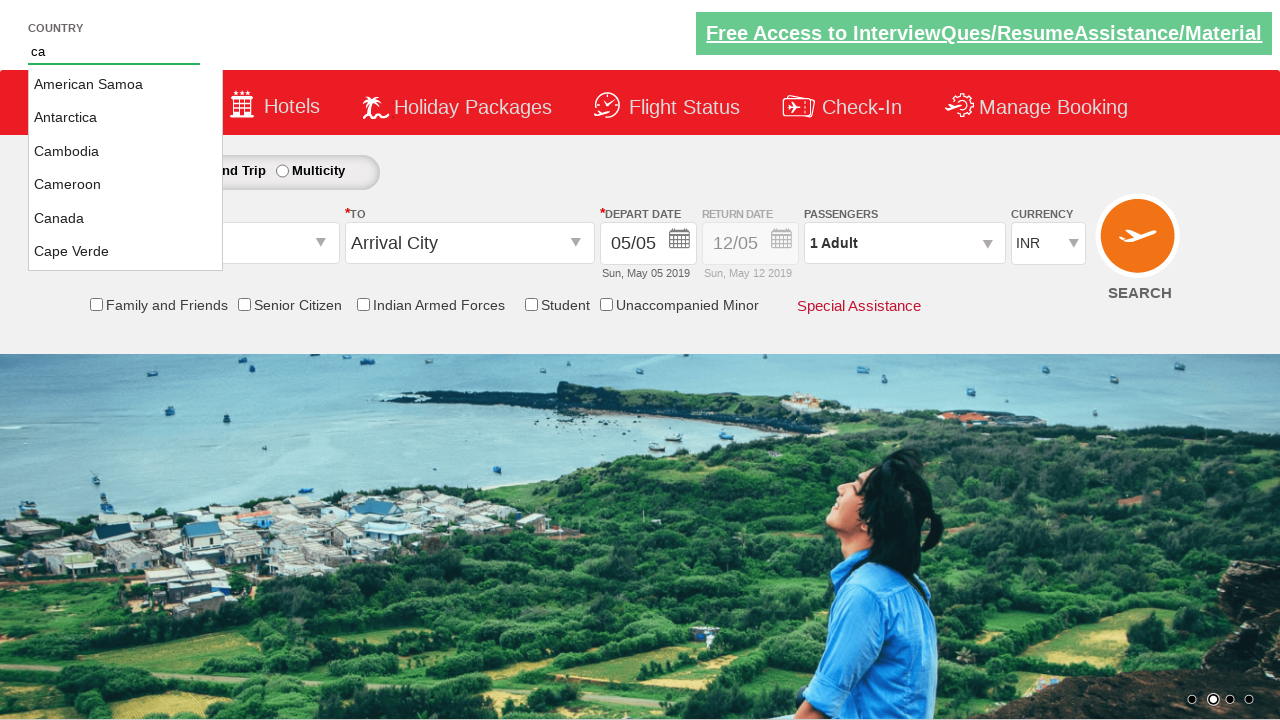

Located all country suggestion items in the dropdown
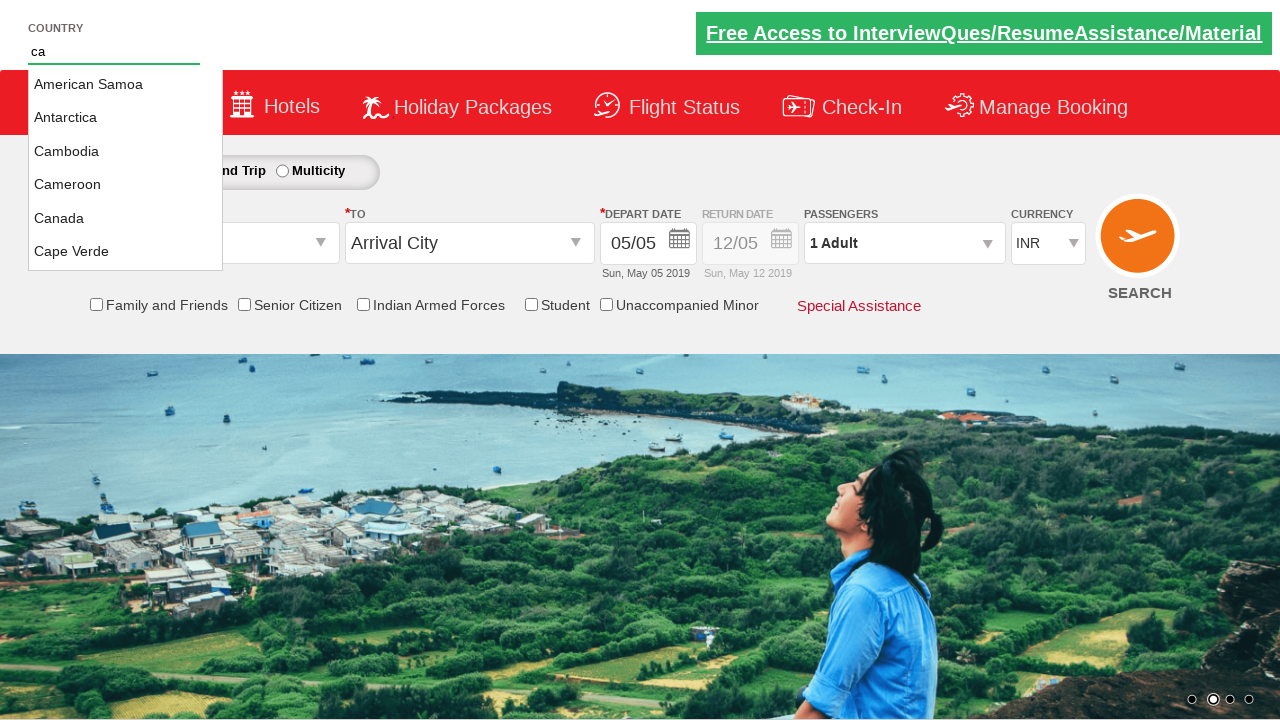

Found 20 suggestion items in the dropdown
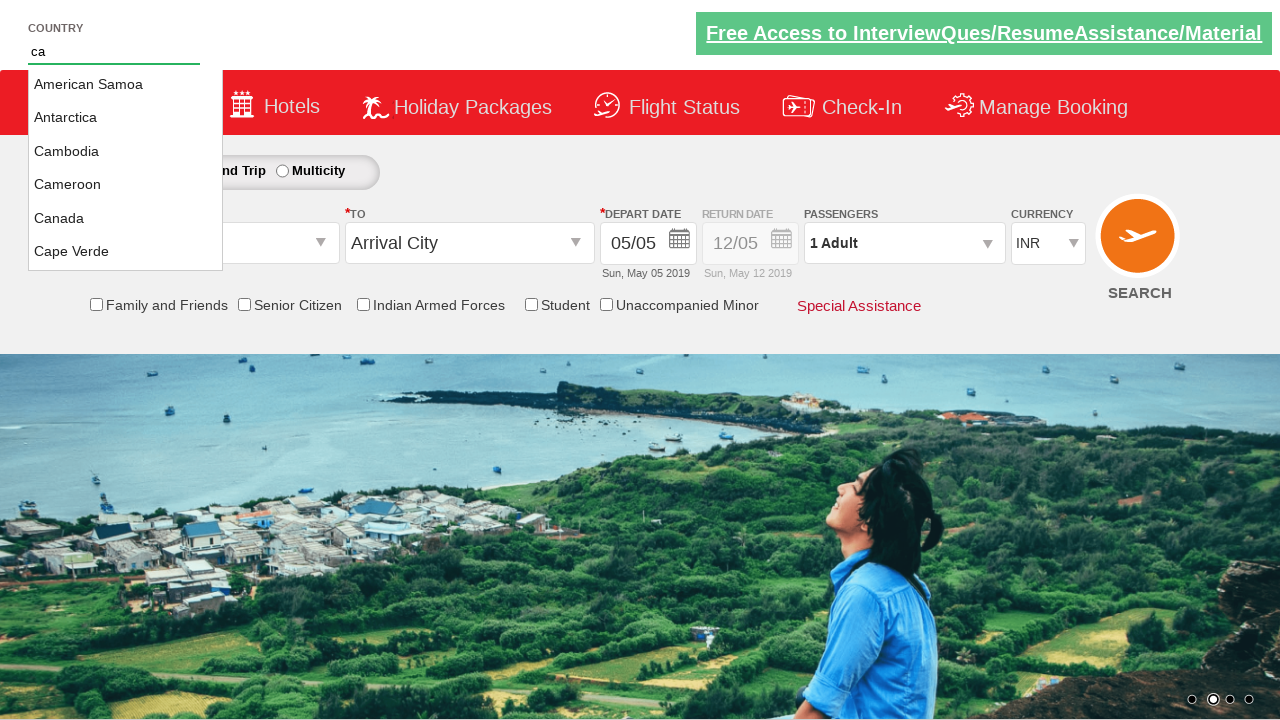

Clicked on 'Canada' from the autosuggest suggestions at (126, 218) on li.ui-menu-item a >> nth=4
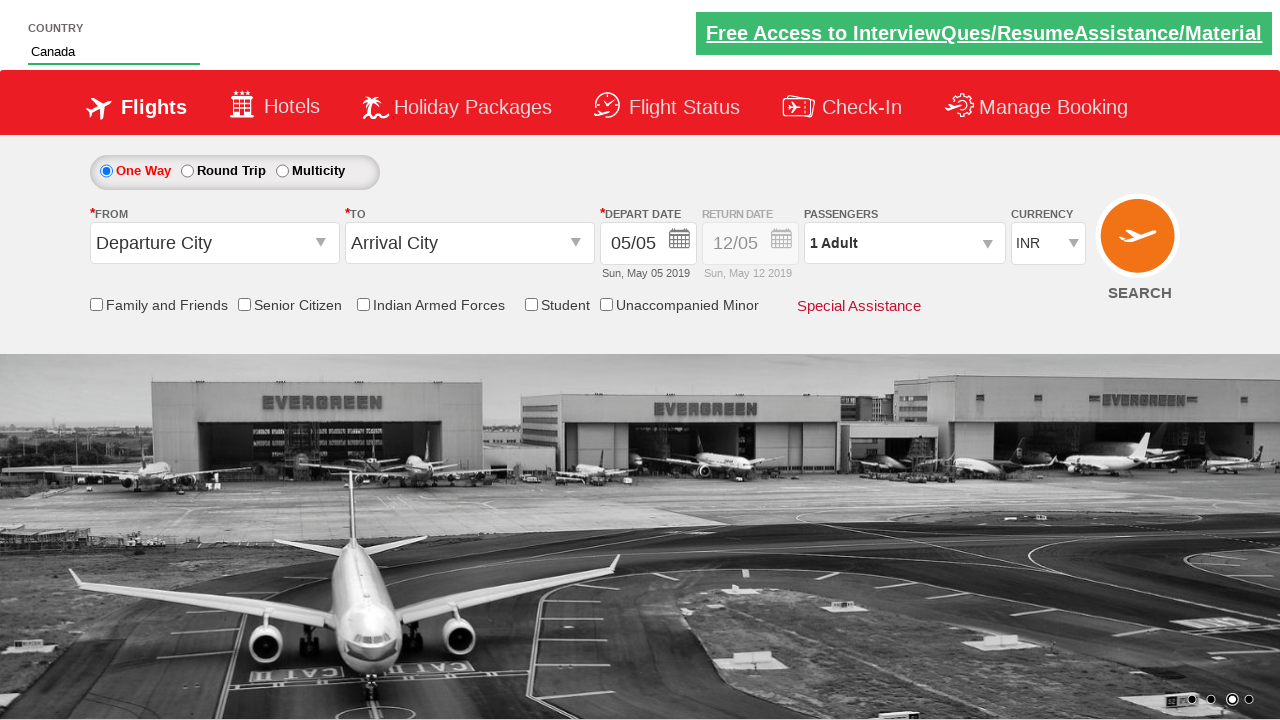

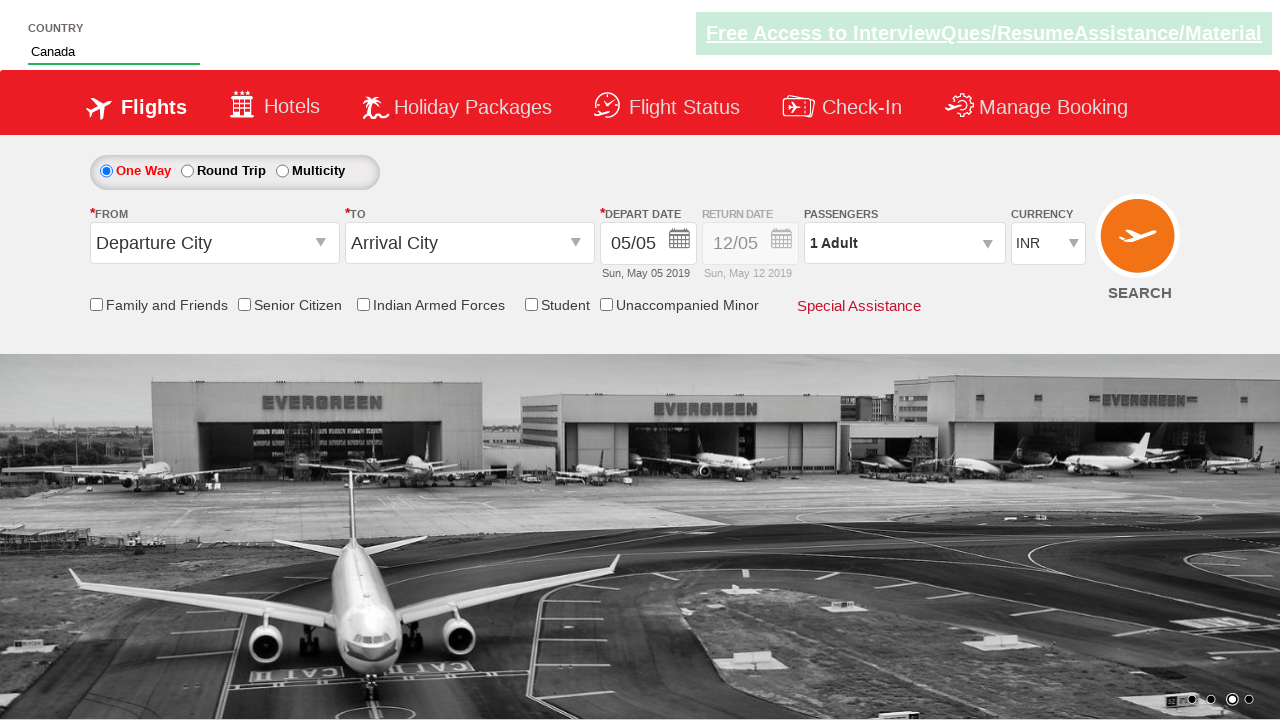